Tests handling of different alert types (simple, confirm, and prompt alerts) by accepting them and entering text in the prompt alert

Starting URL: https://letcode.in/alert

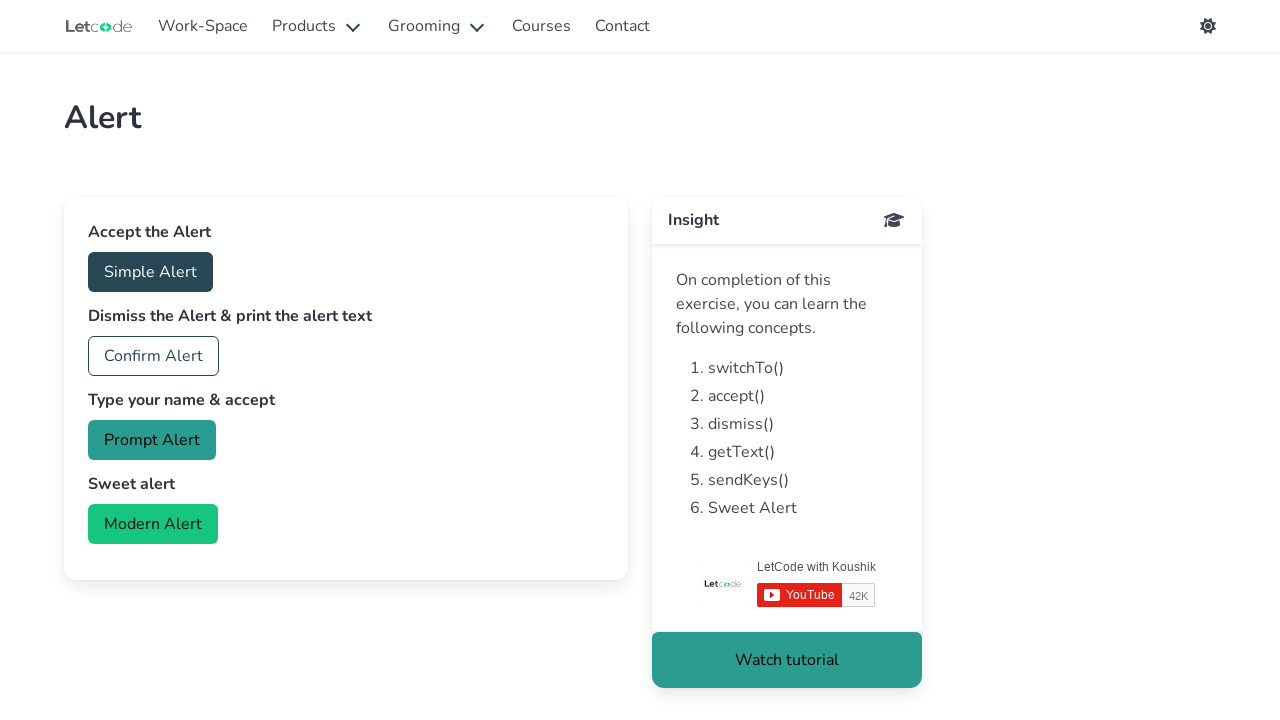

Clicked button to trigger simple alert at (150, 272) on #accept
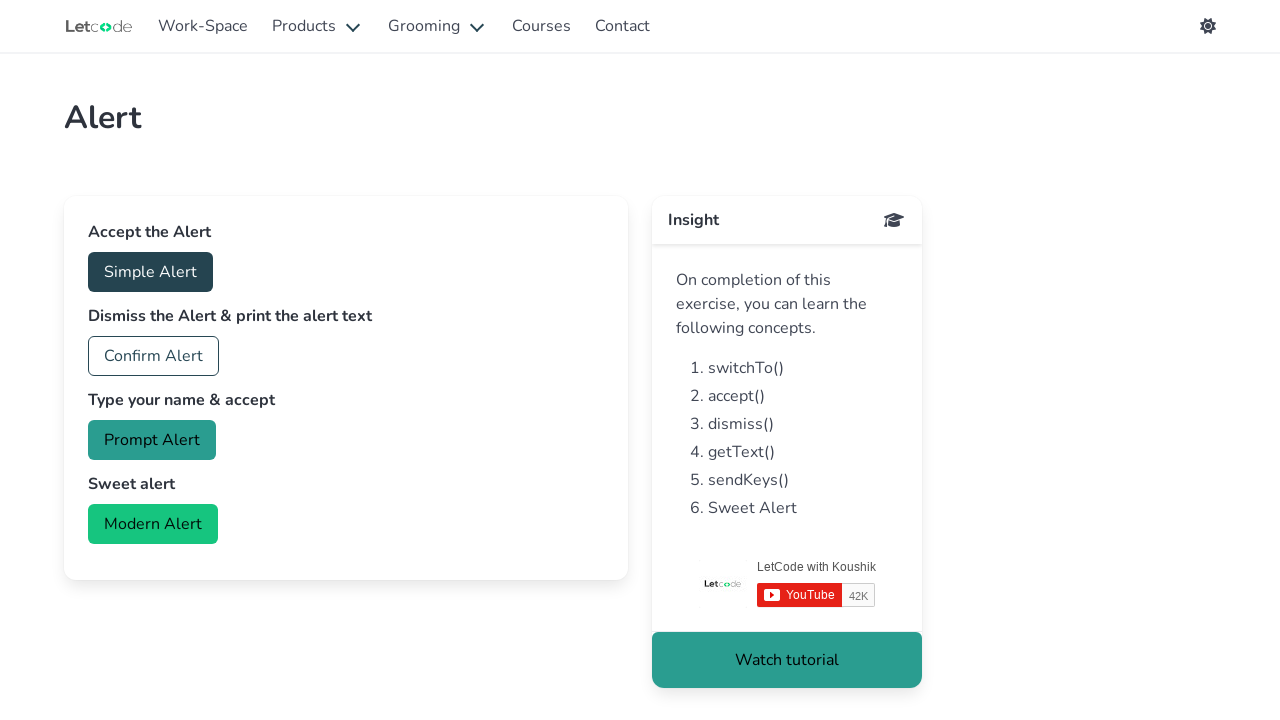

Set up dialog handler to accept simple alert
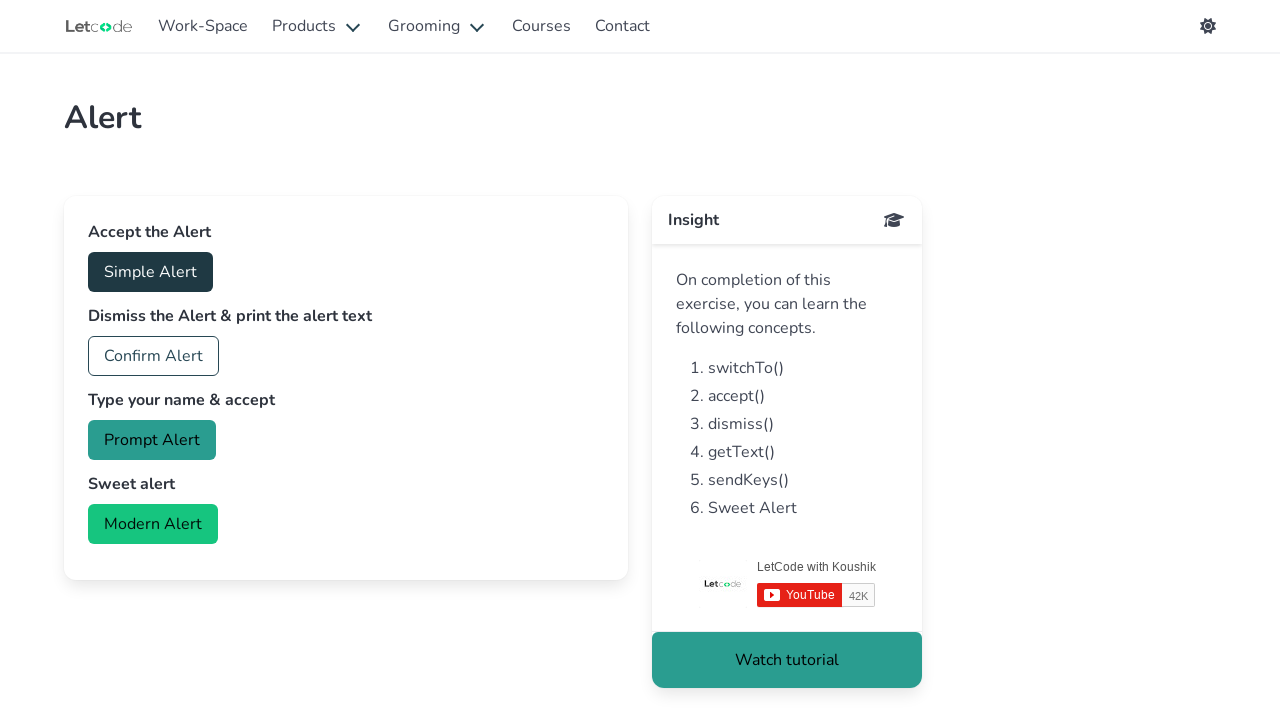

Clicked button to trigger confirm alert at (154, 356) on #confirm
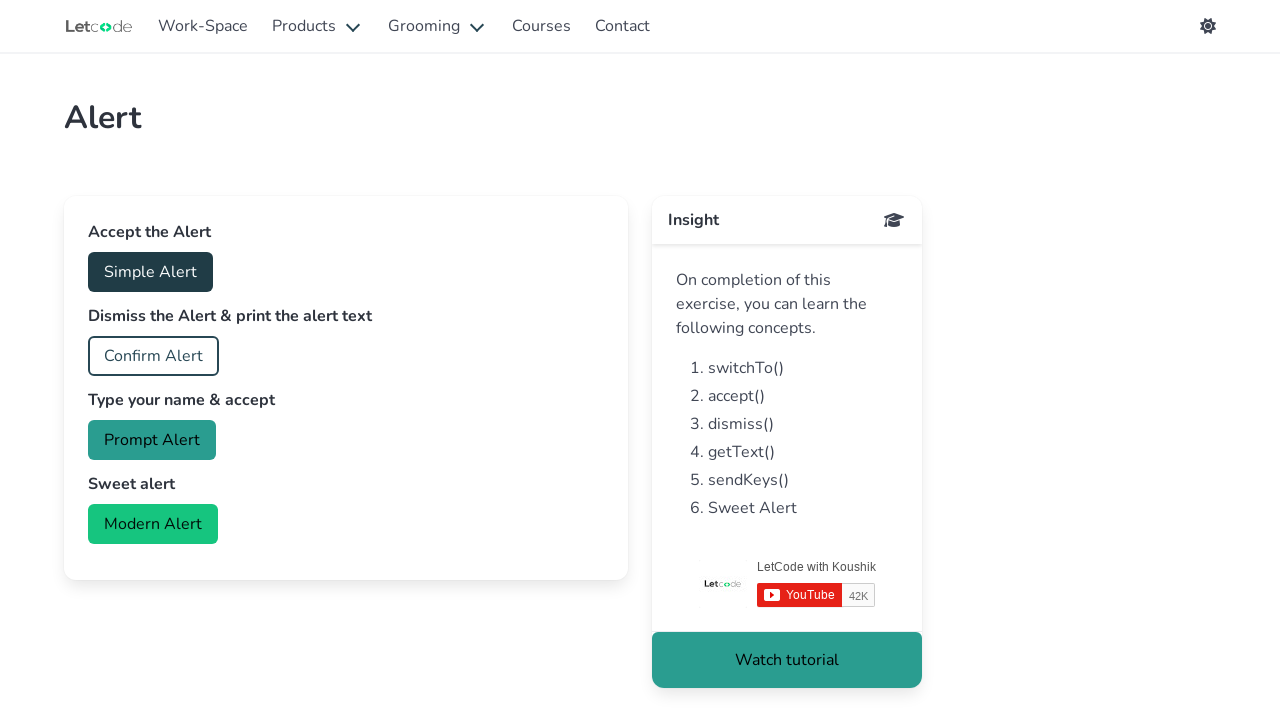

Confirm alert accepted by dialog handler
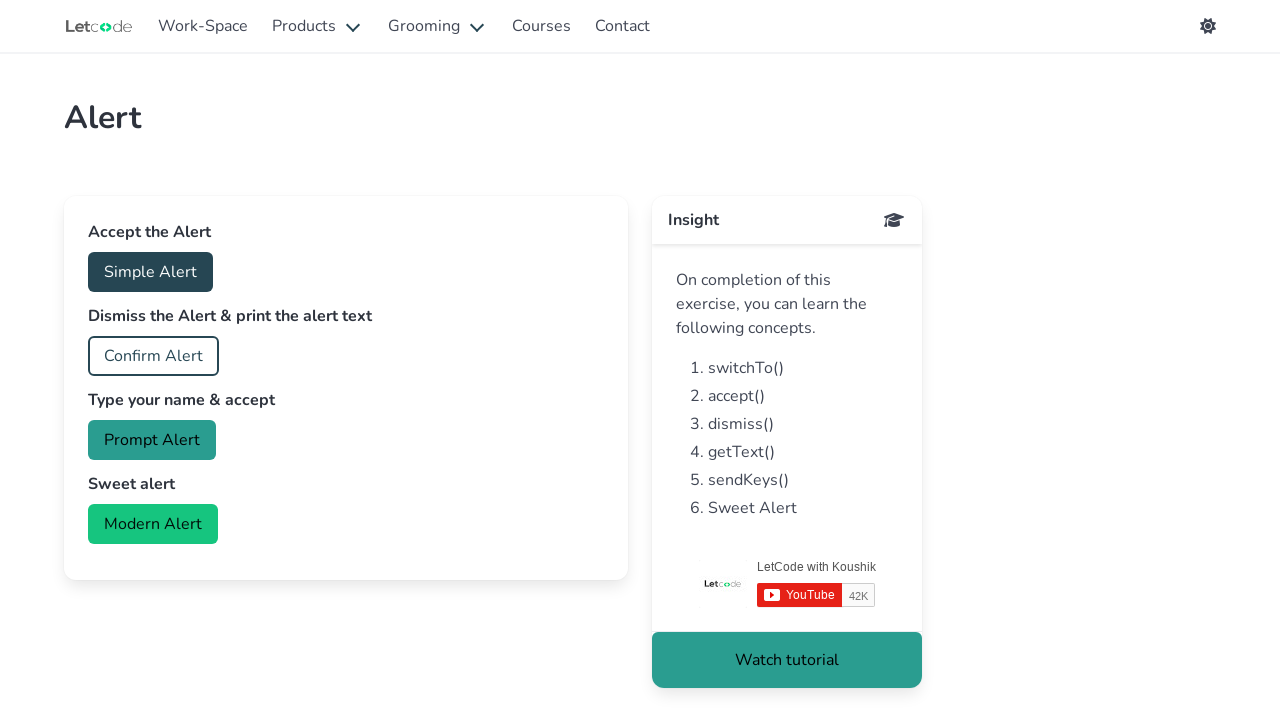

Clicked button to trigger prompt alert at (152, 440) on #prompt
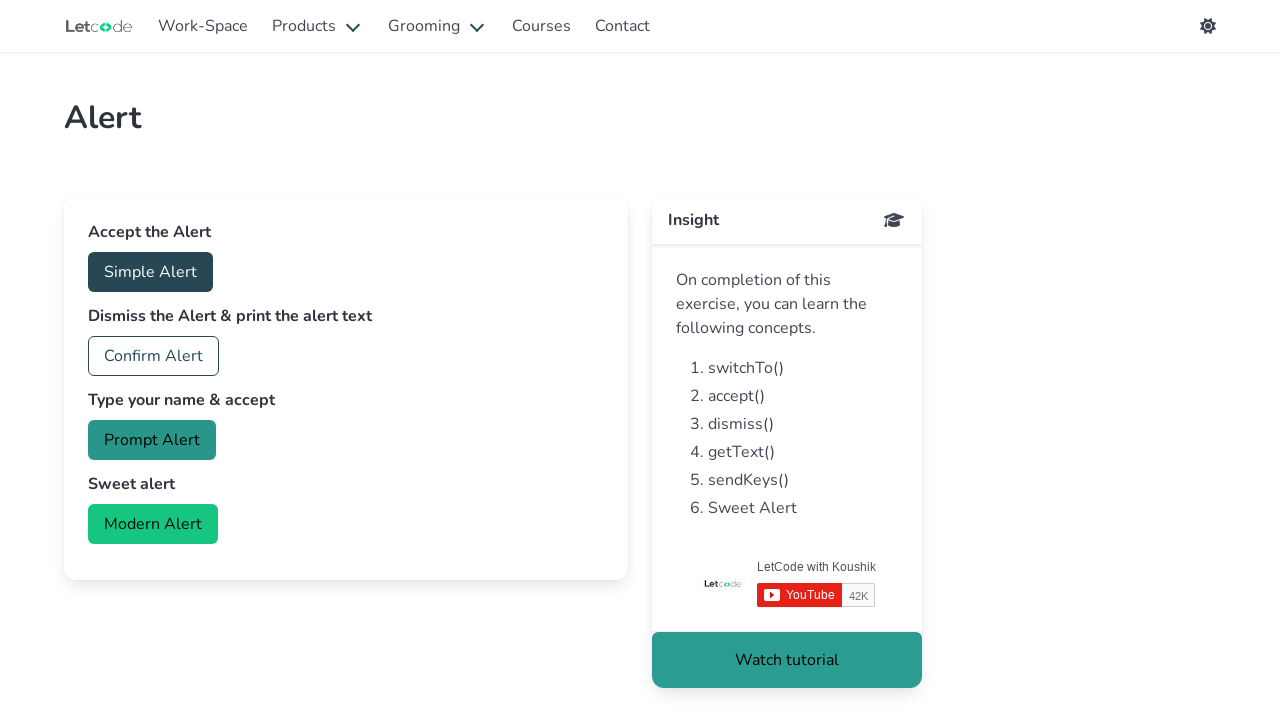

Entered 'Akash' in prompt alert and accepted
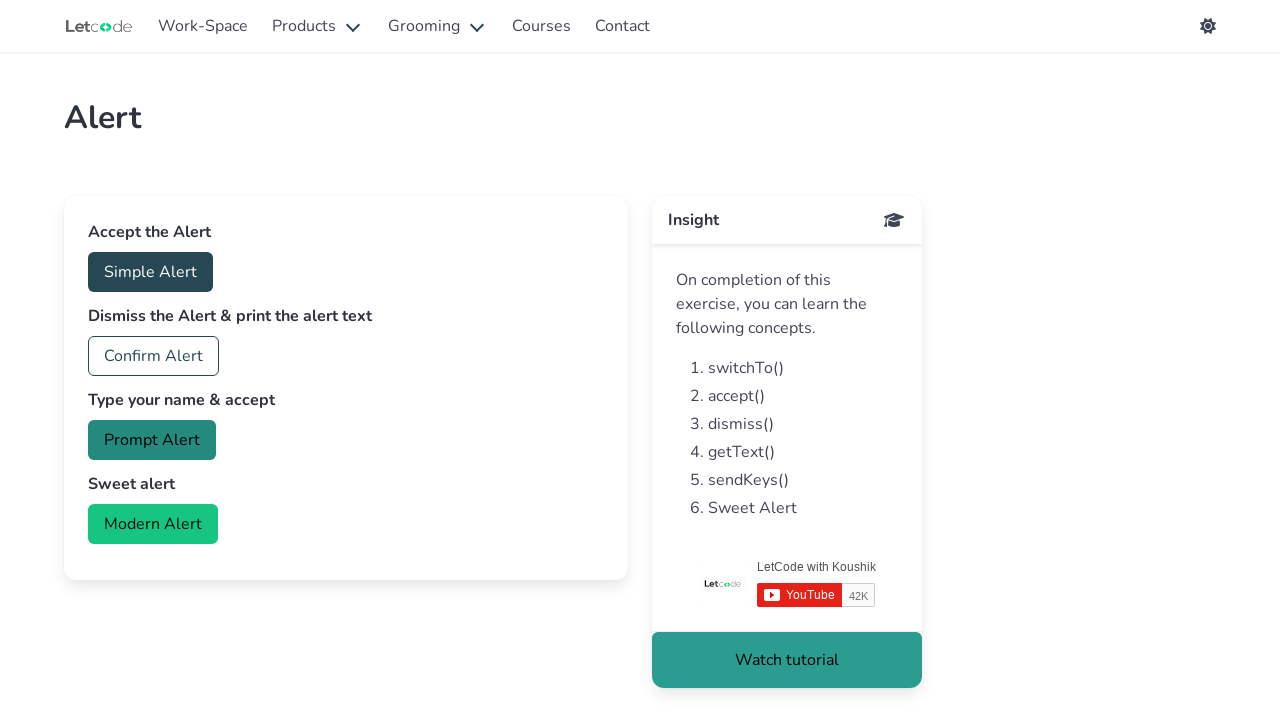

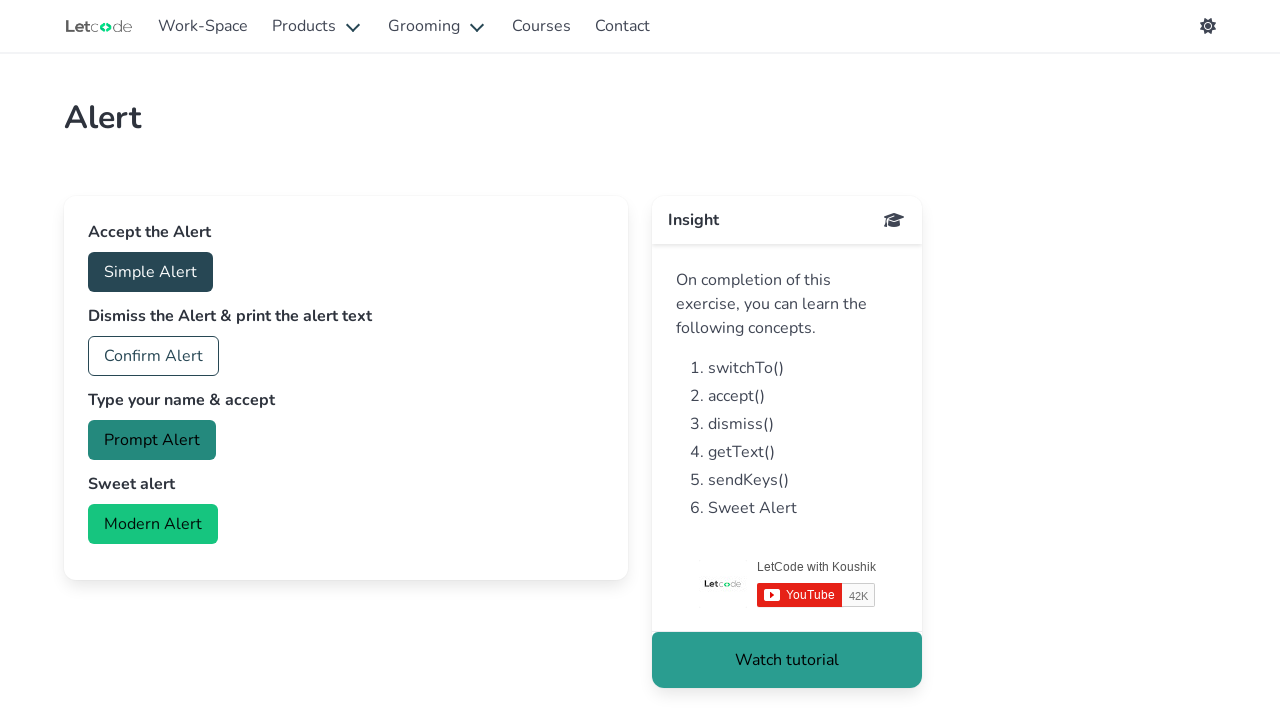